Tests keyboard shortcut functionality by performing Ctrl+A (select all) key combination on a practice page

Starting URL: https://letskodeit.teachable.com/p/practice

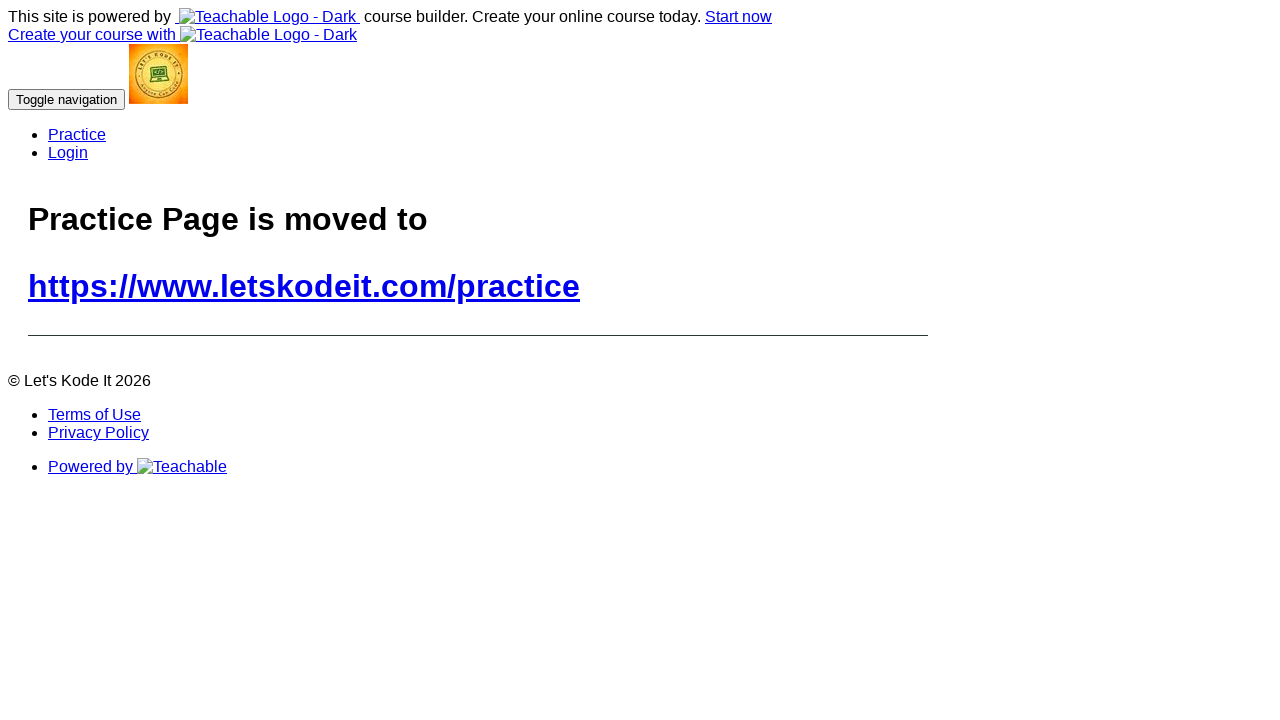

Pressed Ctrl+A to select all content on the practice page
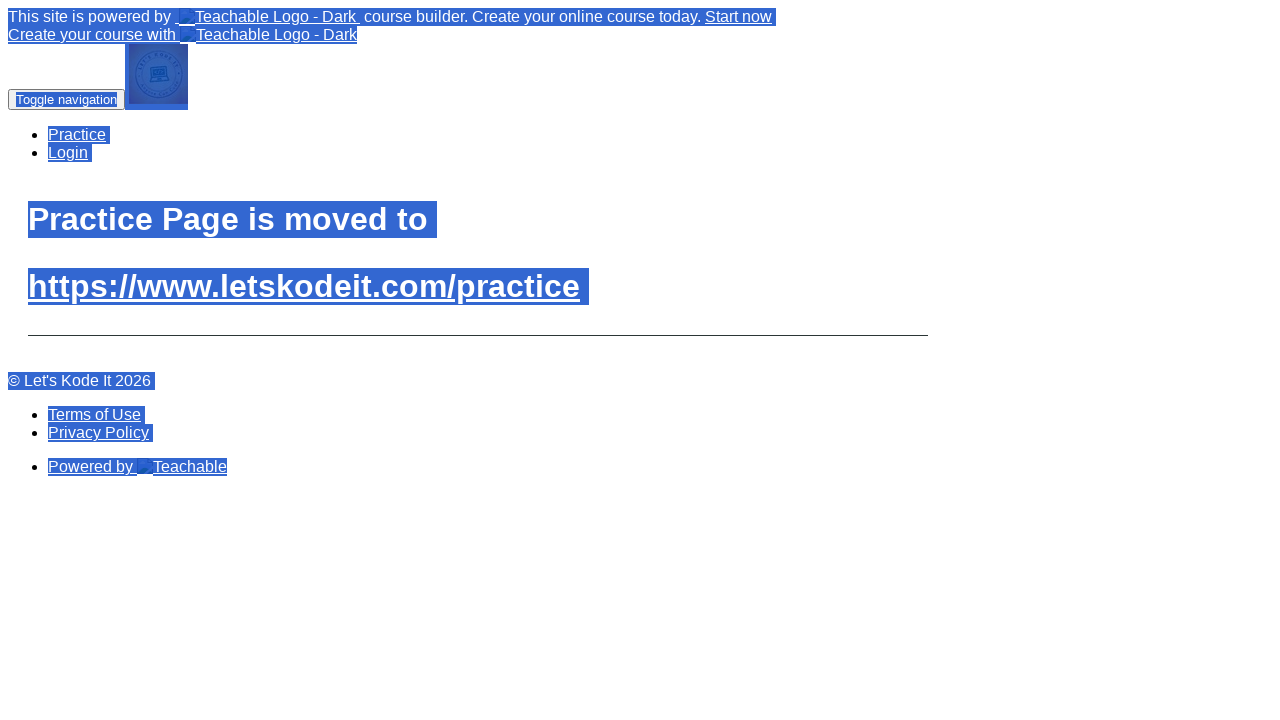

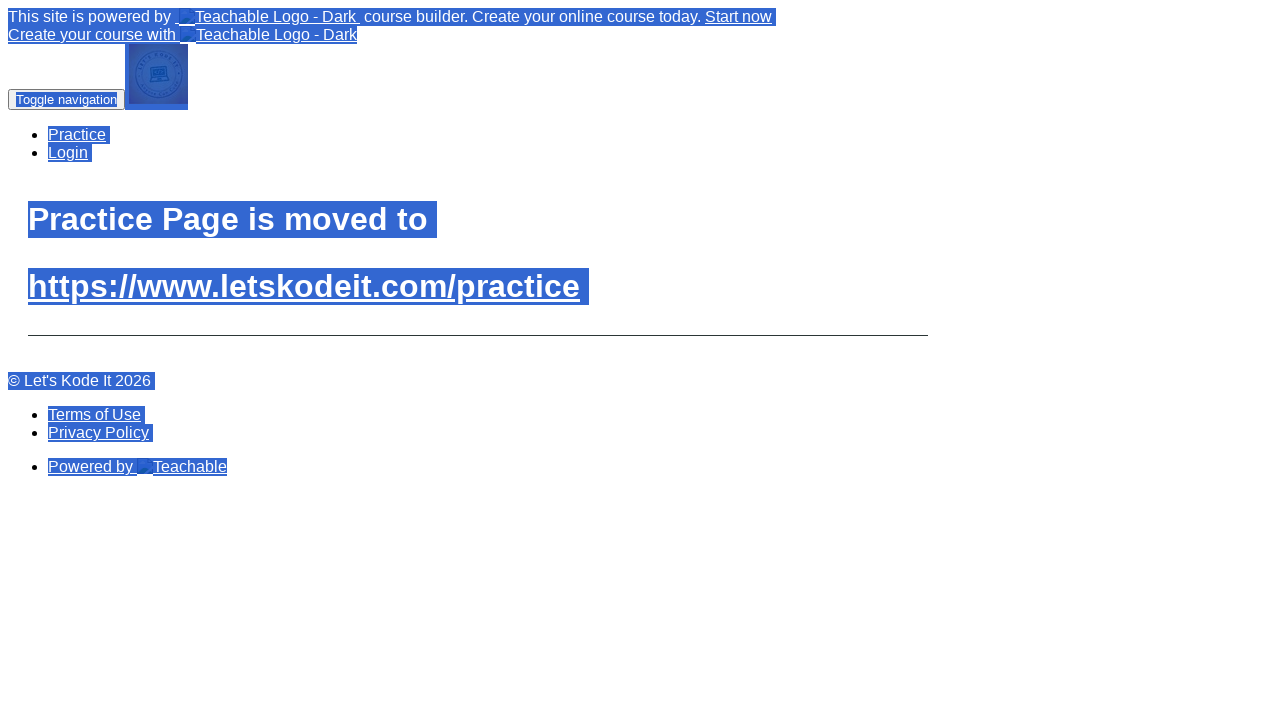